Tests login error handling by submitting invalid credentials and verifying the error message displayed

Starting URL: https://www.saucedemo.com/

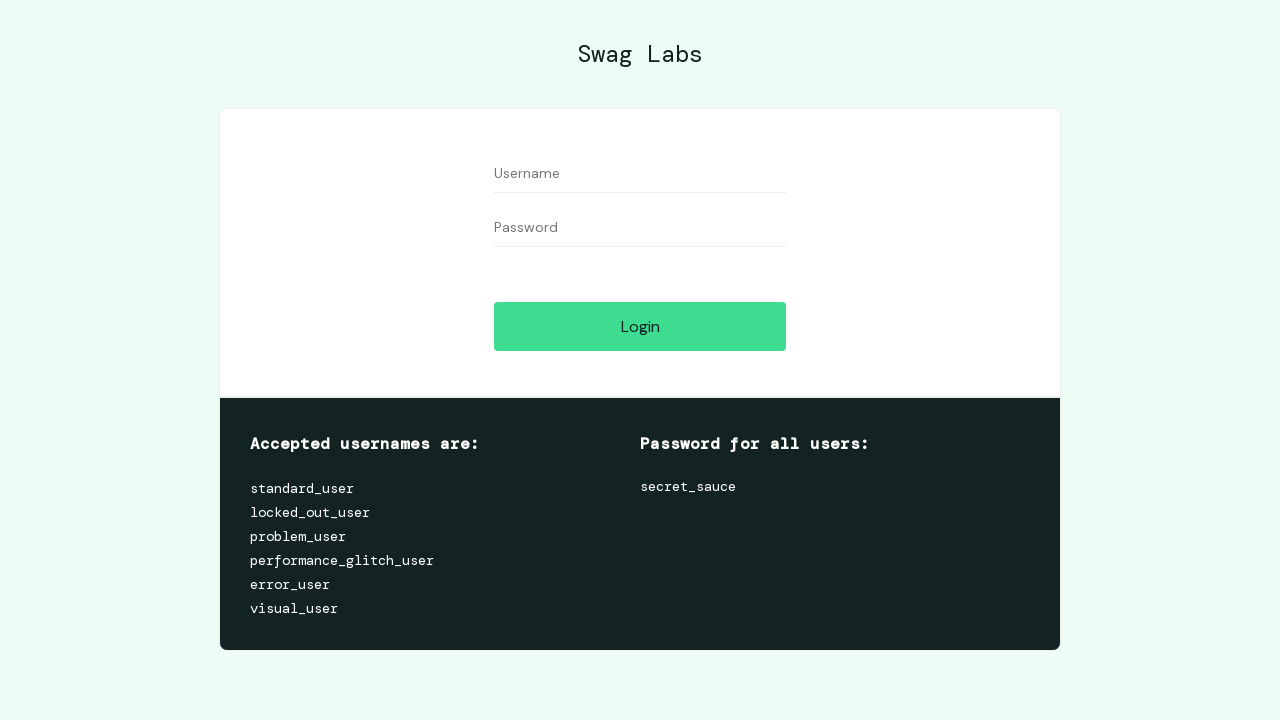

Filled username field with invalid credentials 'Java' on input#user-name
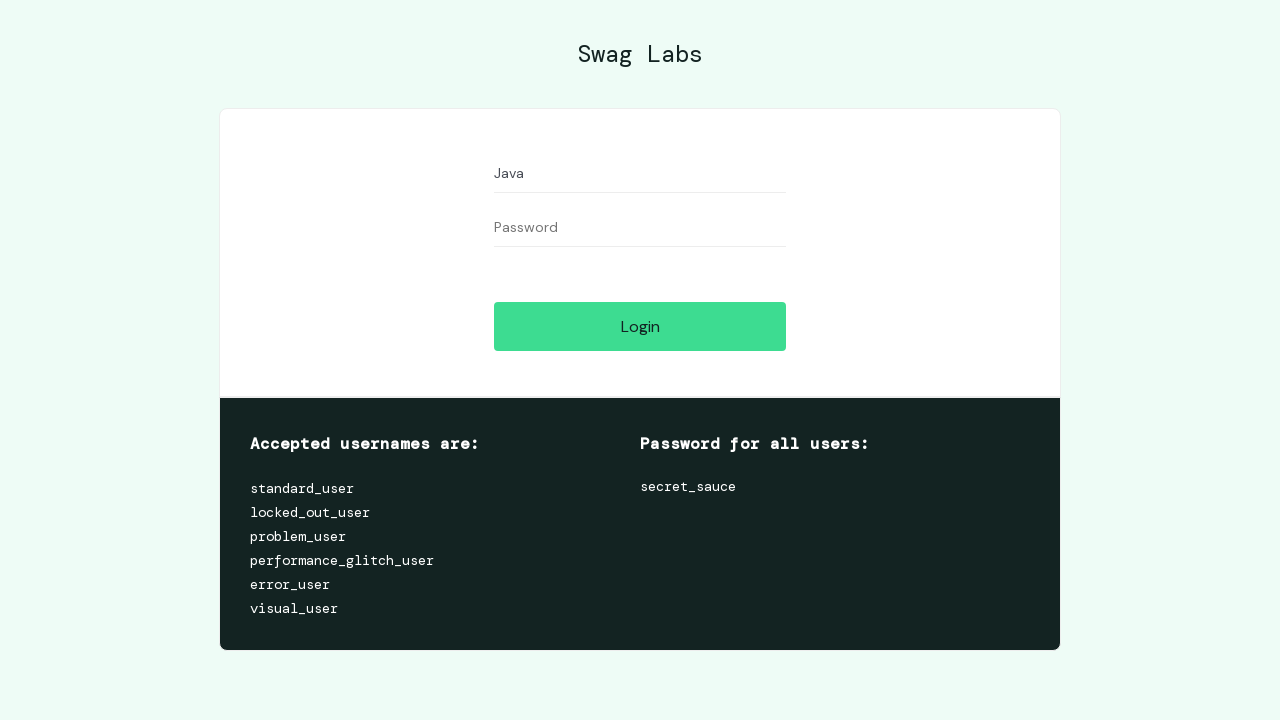

Filled password field with invalid credentials 'Selenium' on input#password
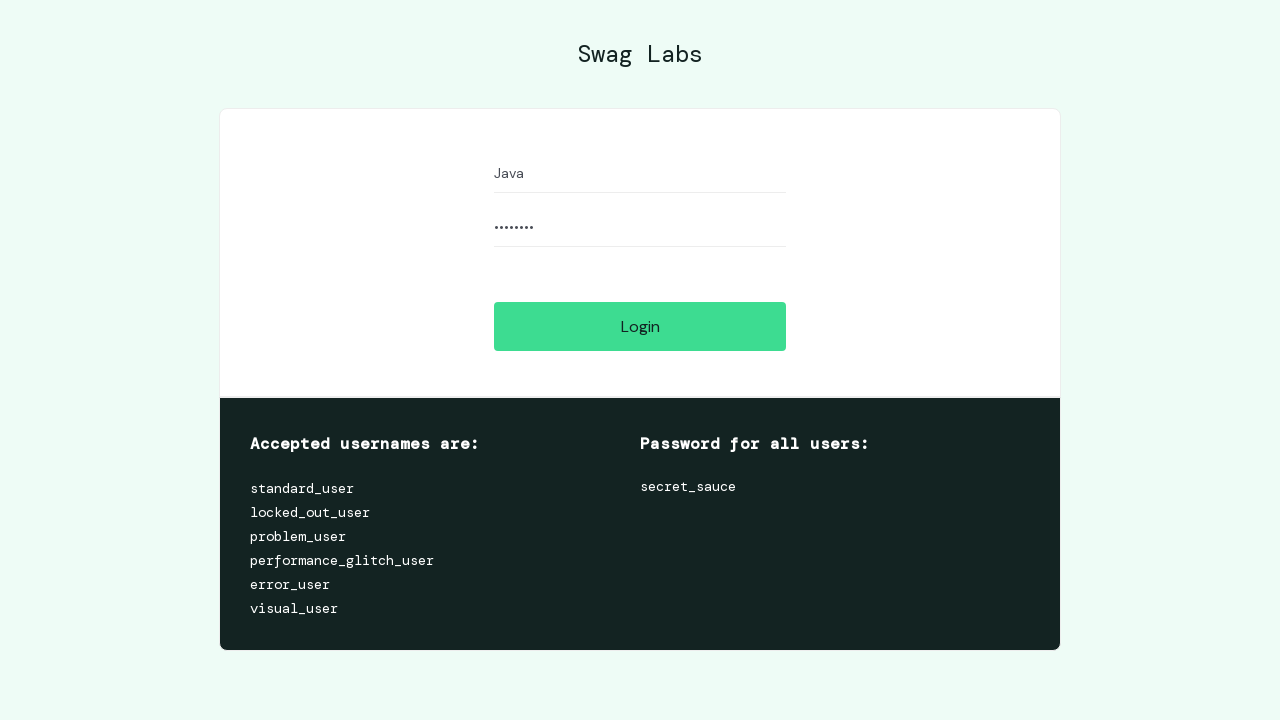

Clicked login button to submit invalid credentials at (640, 326) on input#login-button
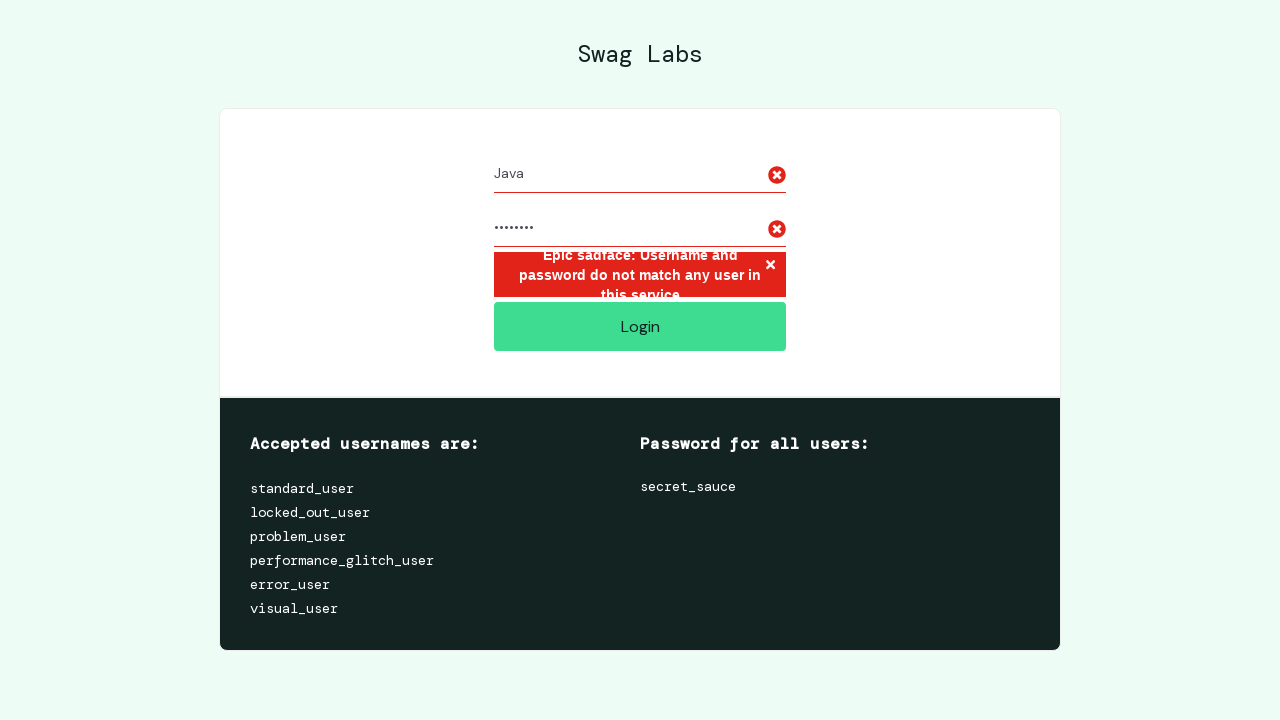

Error message appeared on page
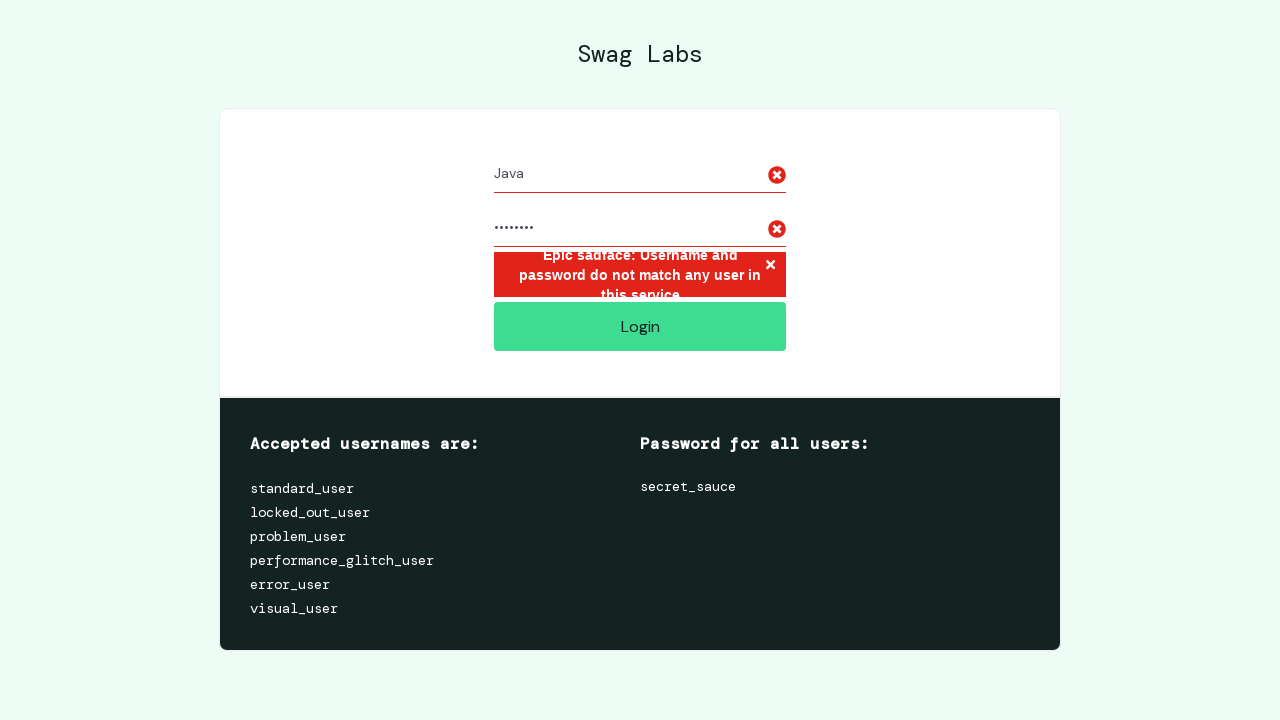

Retrieved error message text content
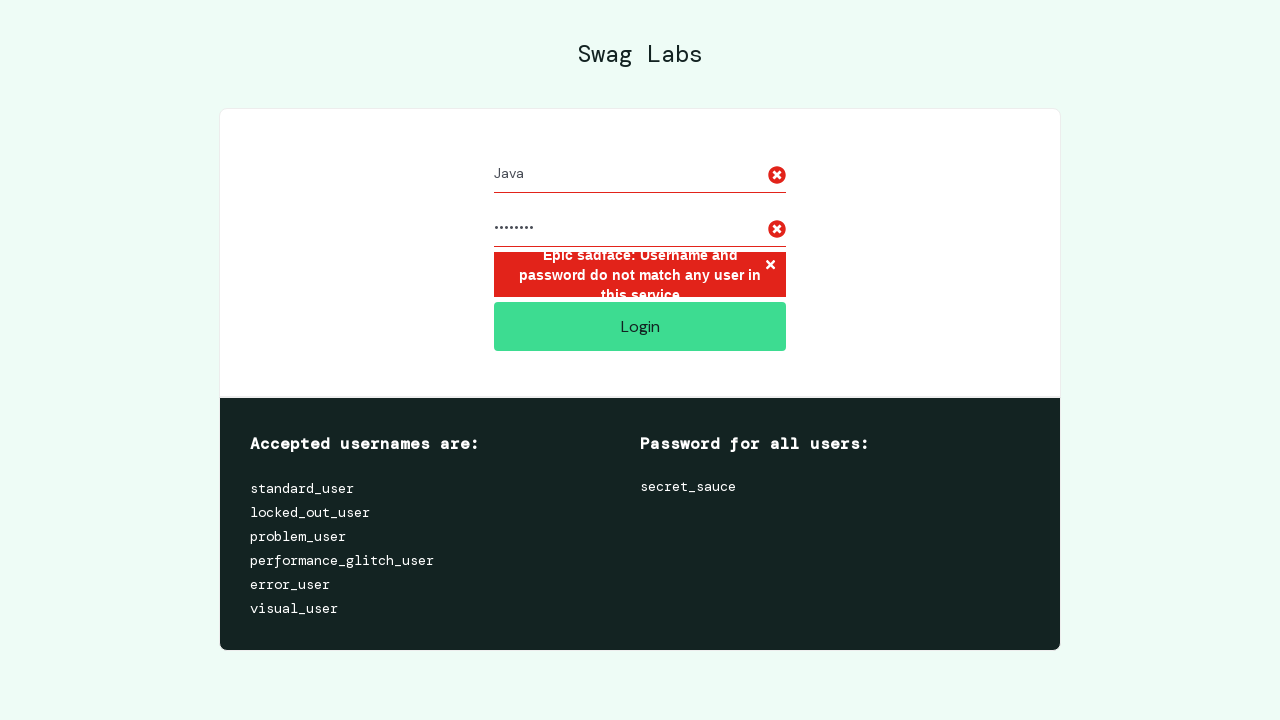

Validated error message matches expected text: 'Epic sadface: Username and password do not match any user in this service'
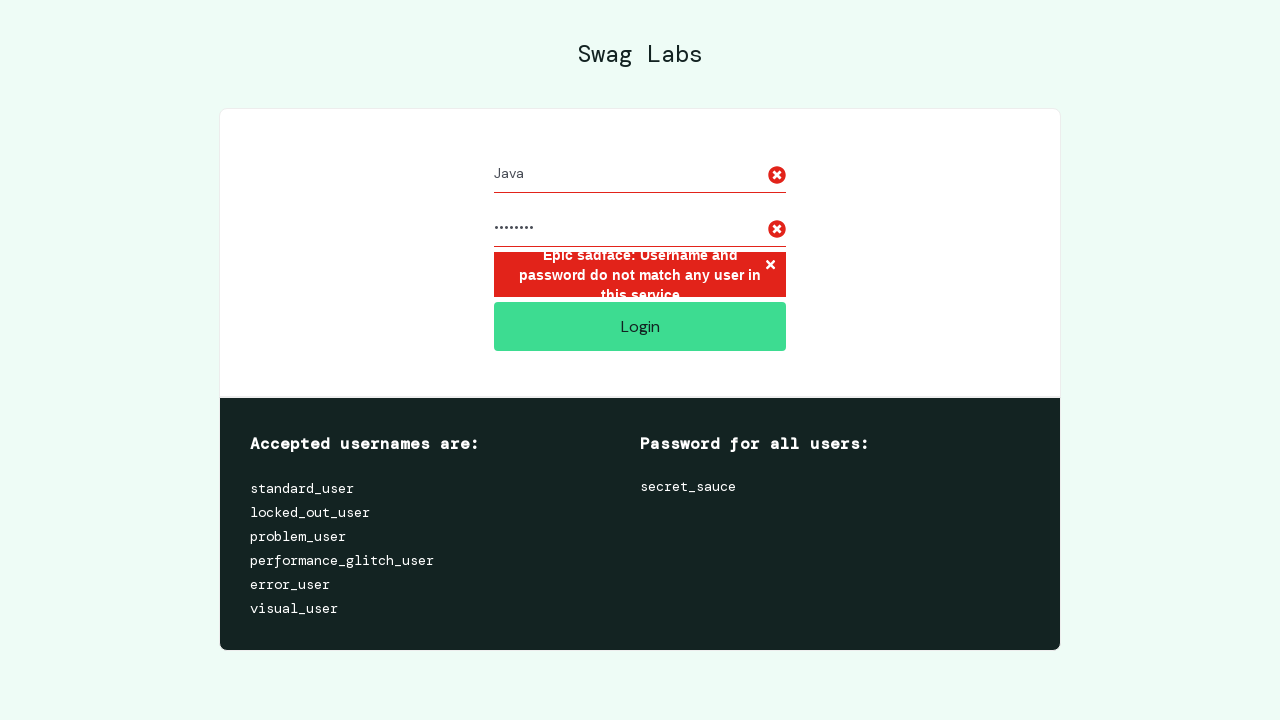

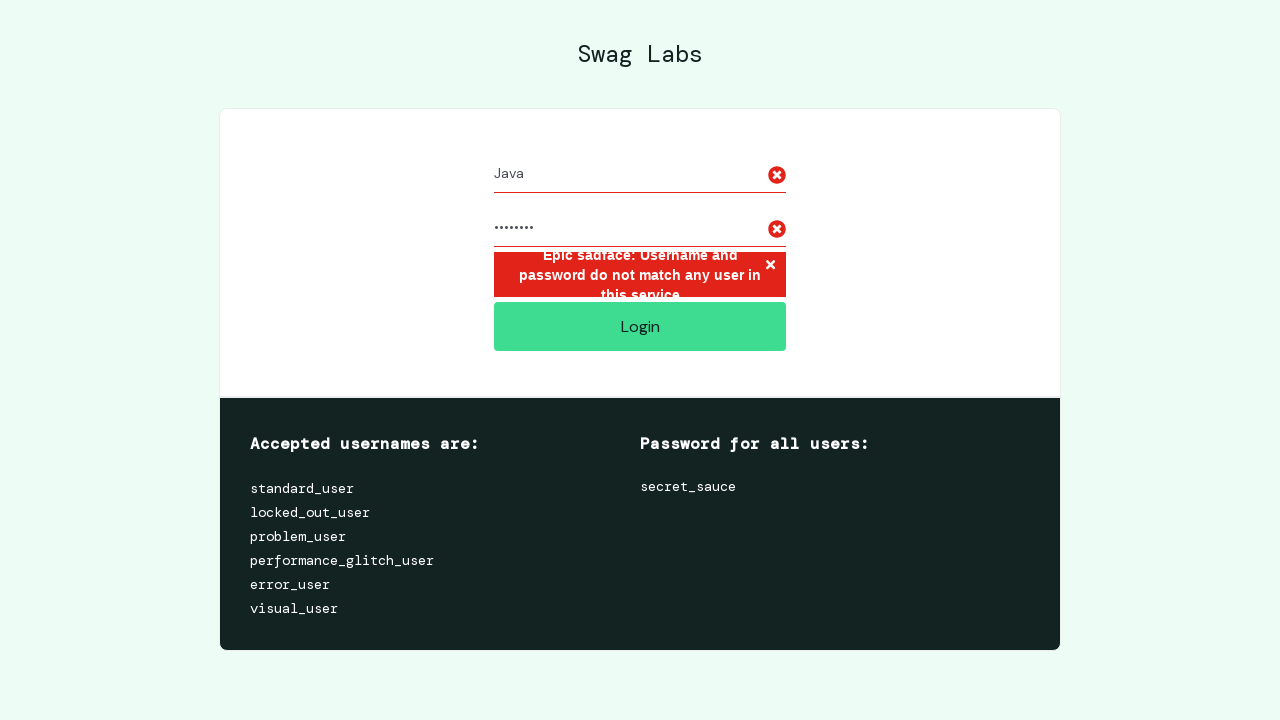